Tests the error message display when attempting to login with incorrect credentials on NextBase CRM

Starting URL: https://login1.nextbasecrm.com/

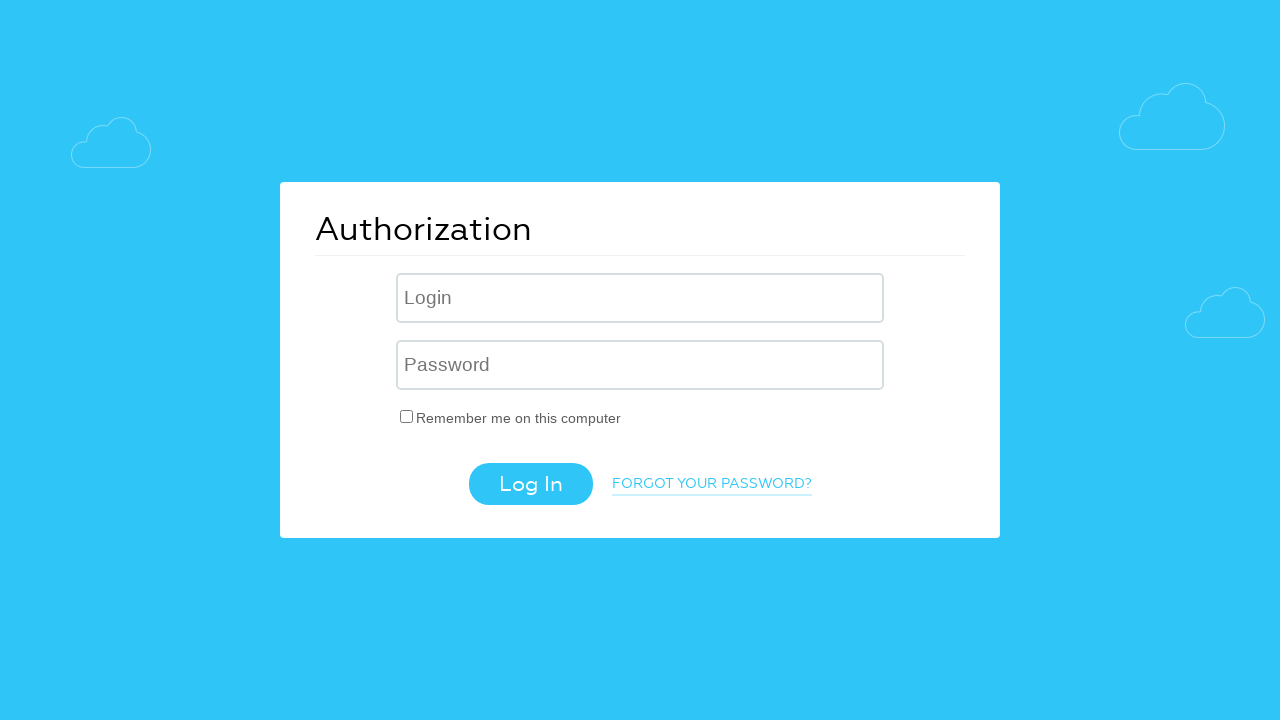

Filled username field with 'incorrect' on input[name='USER_LOGIN']
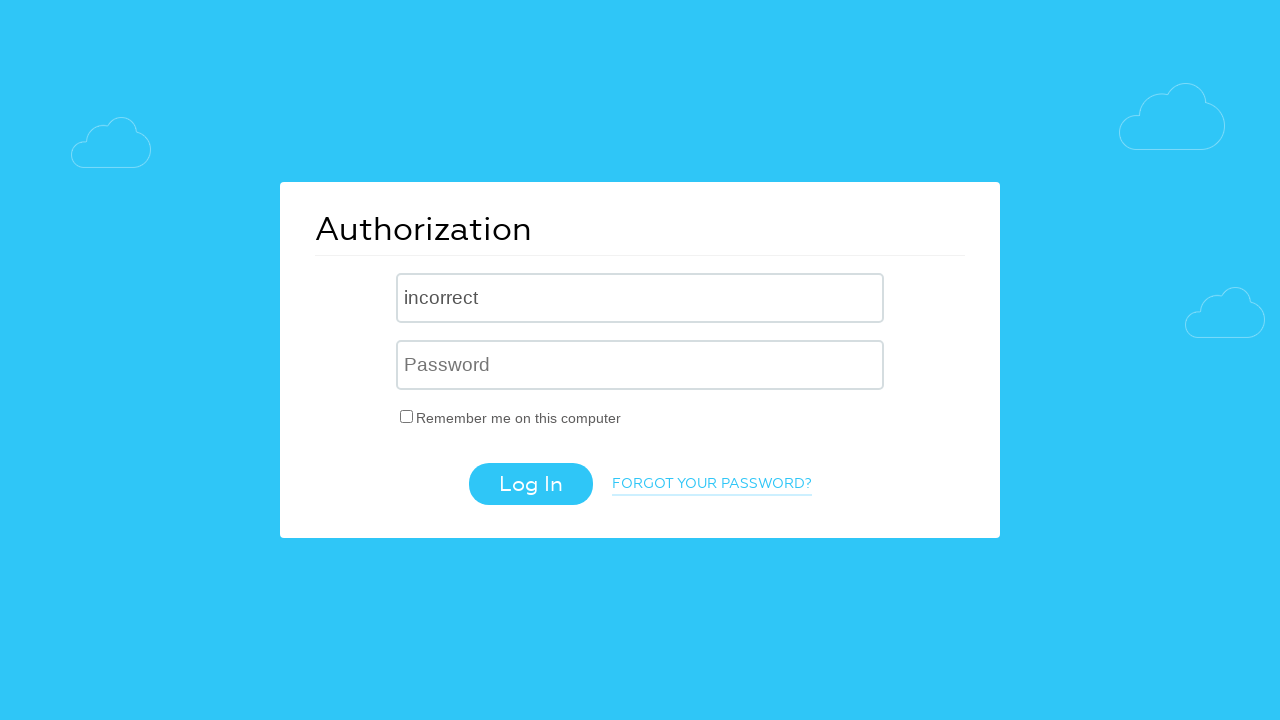

Filled password field with 'incorrect' on input[name='USER_PASSWORD']
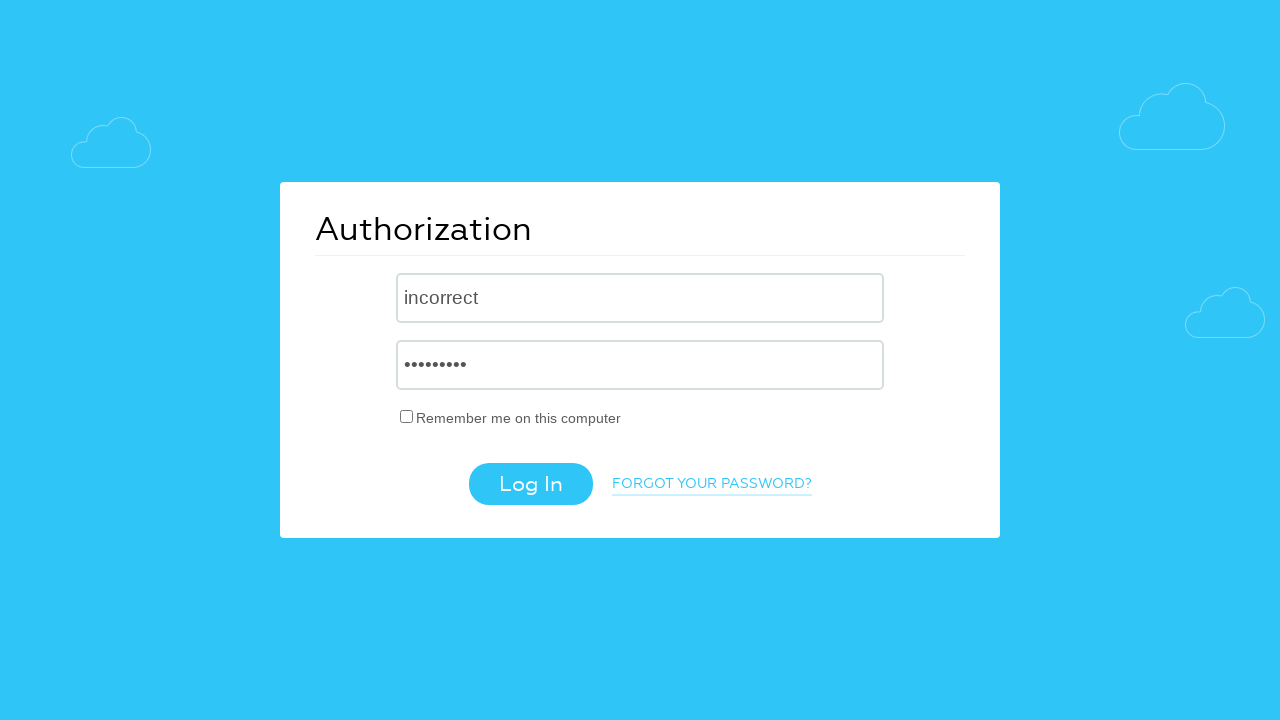

Clicked login button at (530, 484) on .login-btn
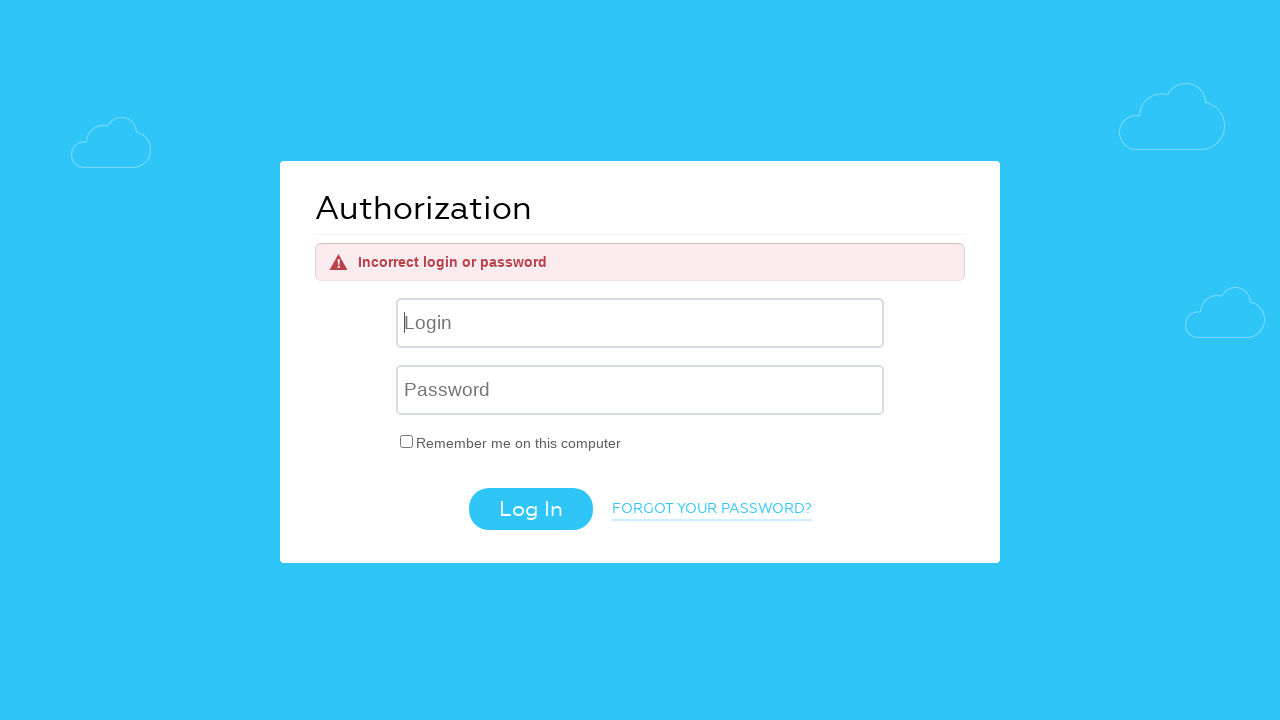

Error message appeared on screen
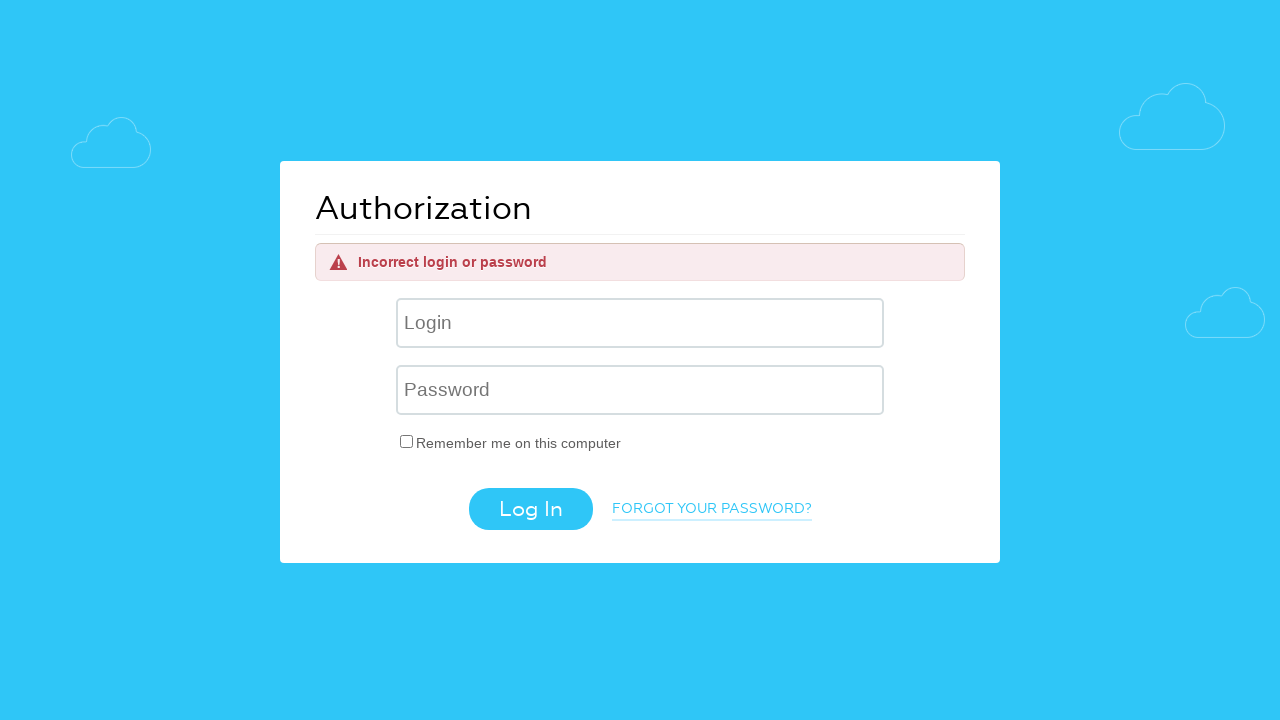

Located error message element
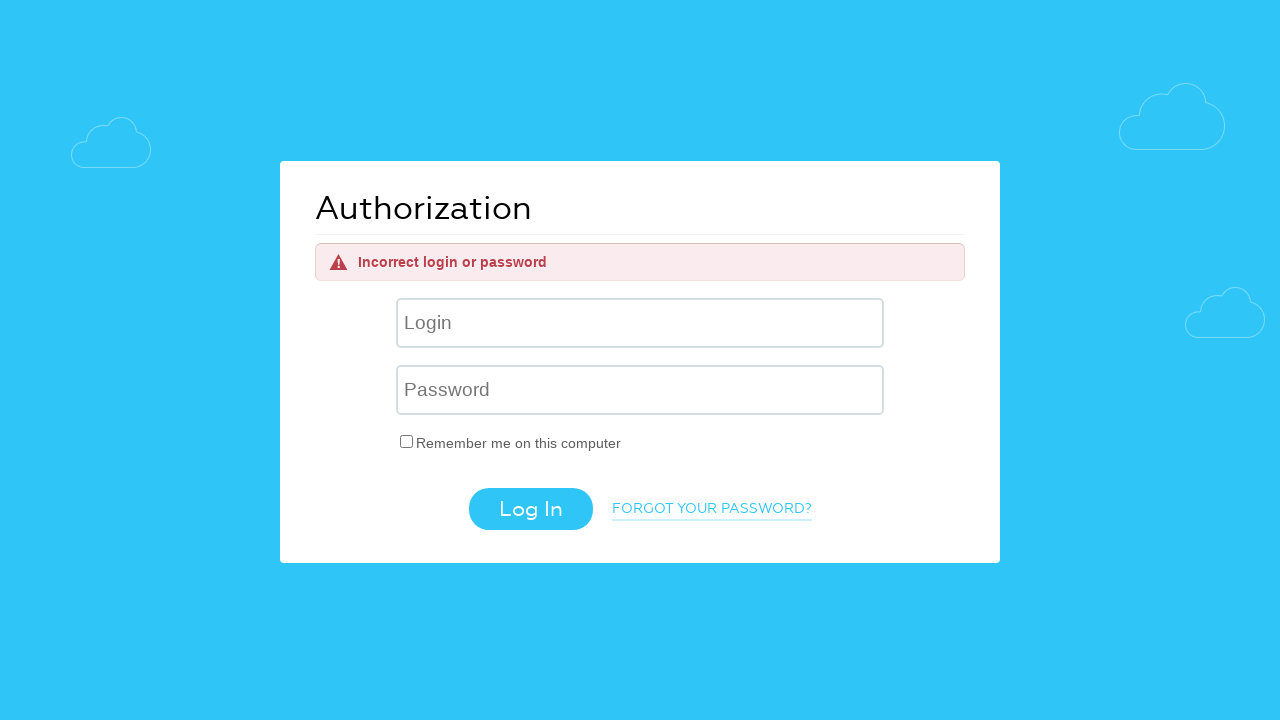

Verified error message text is 'Incorrect login or password'
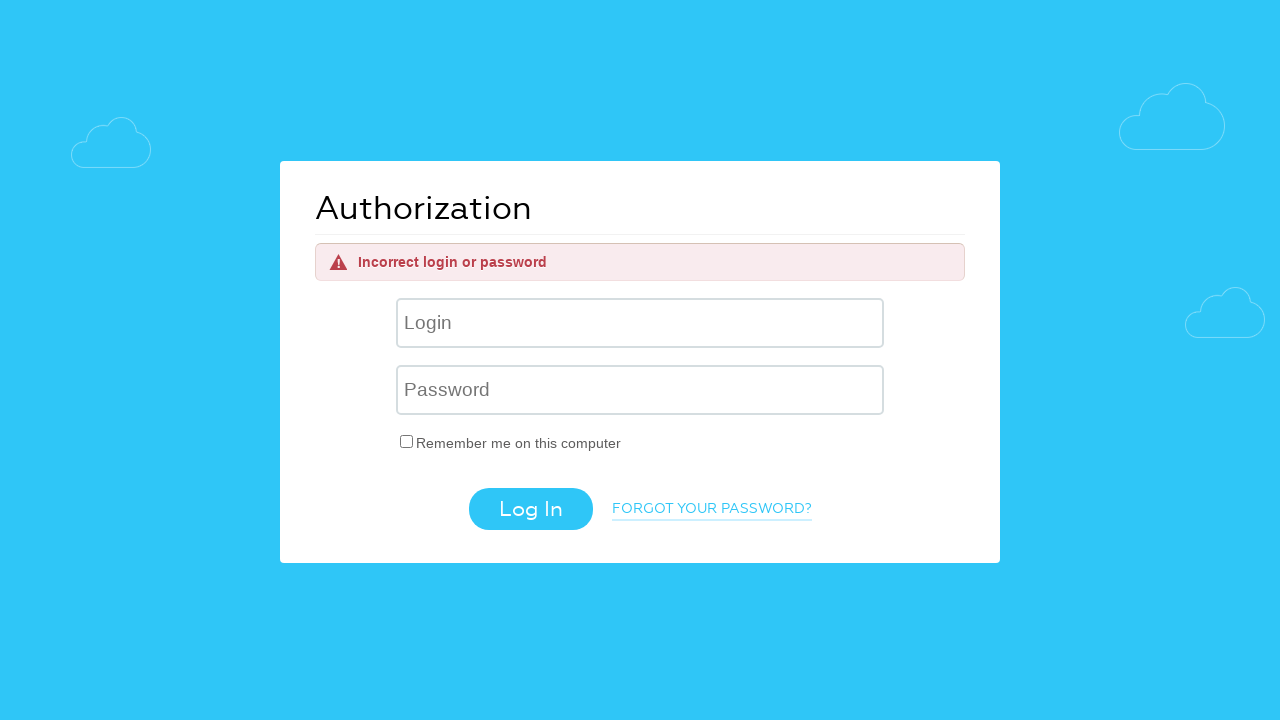

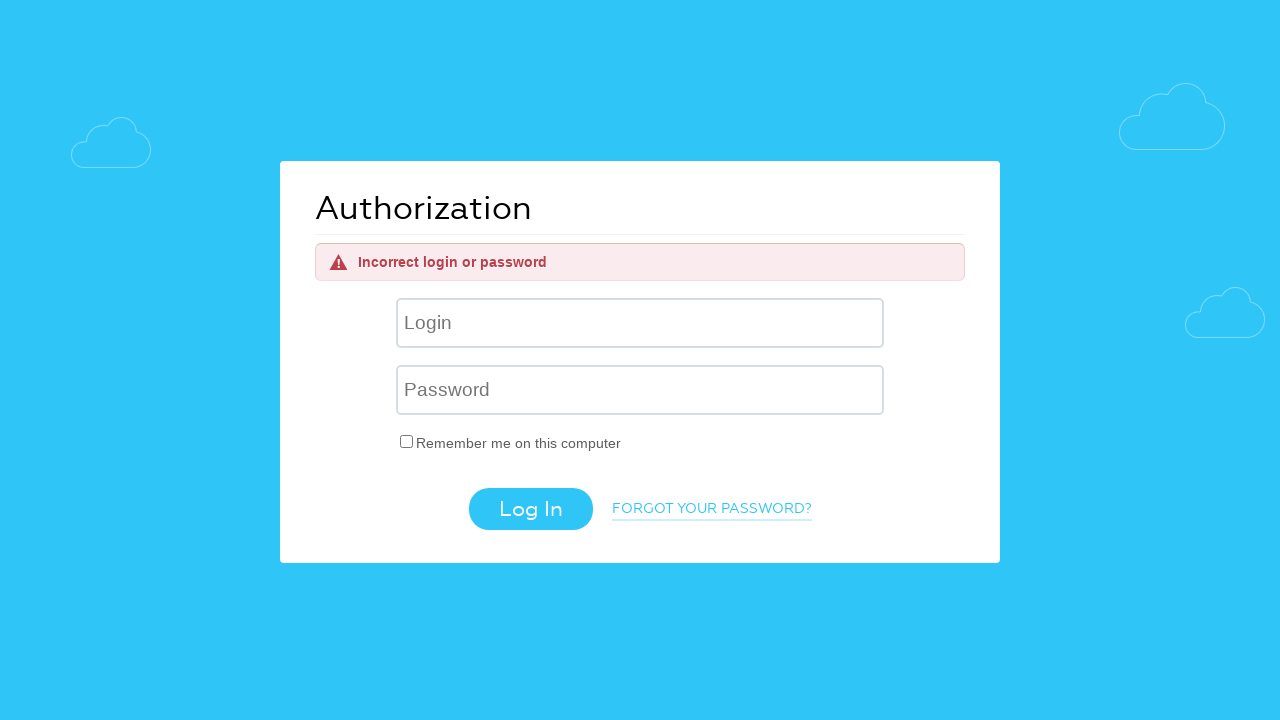